Tests slider functionality by clicking on a slider button element and then pressing the arrow down key 10 times to adjust the slider value

Starting URL: http://only-testing-blog.blogspot.com/2014/09/selectable.html

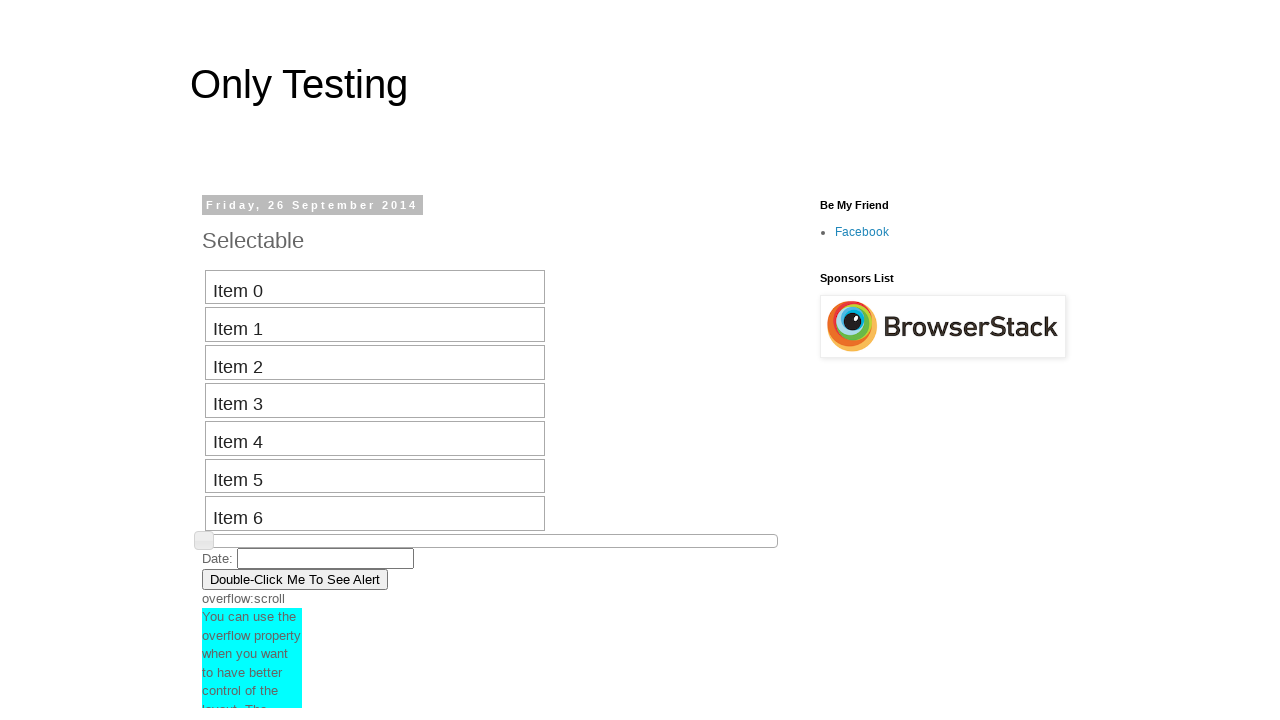

Waited for page to load (domcontentloaded)
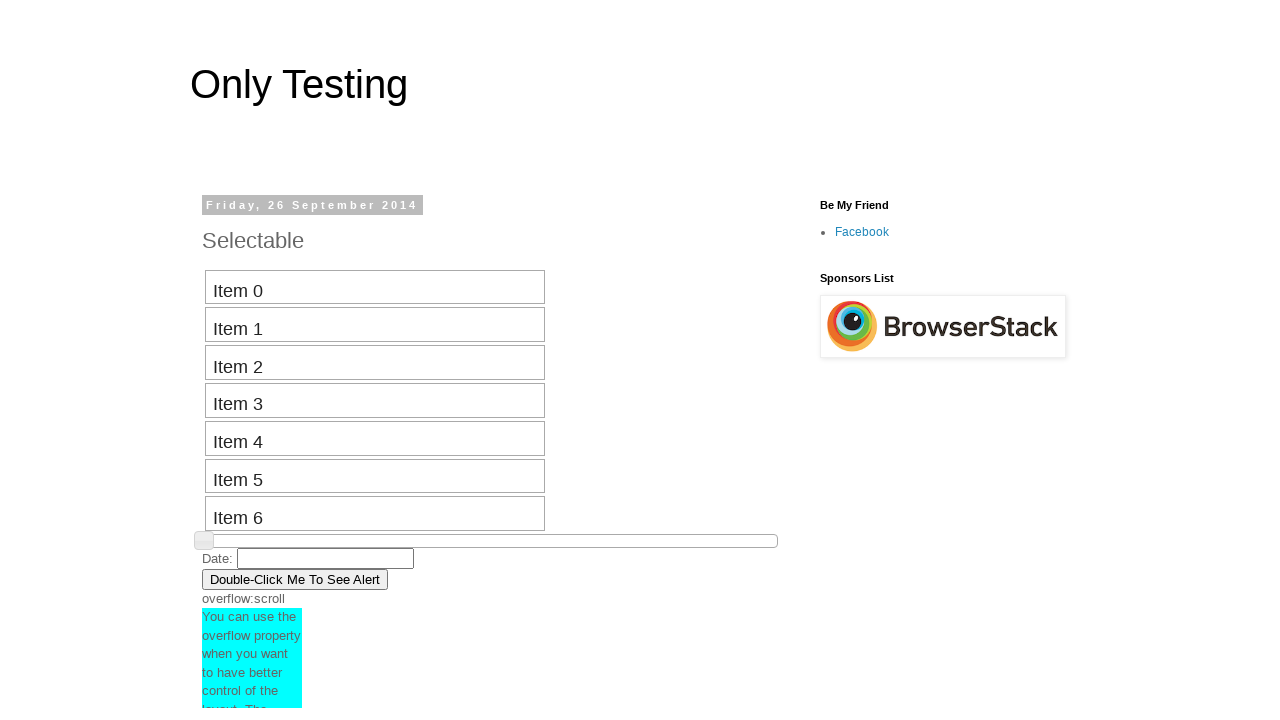

Clicked on the slider button element at (295, 579) on xpath=//*[@id='post-body-7297556448793668582']/div[1]/button
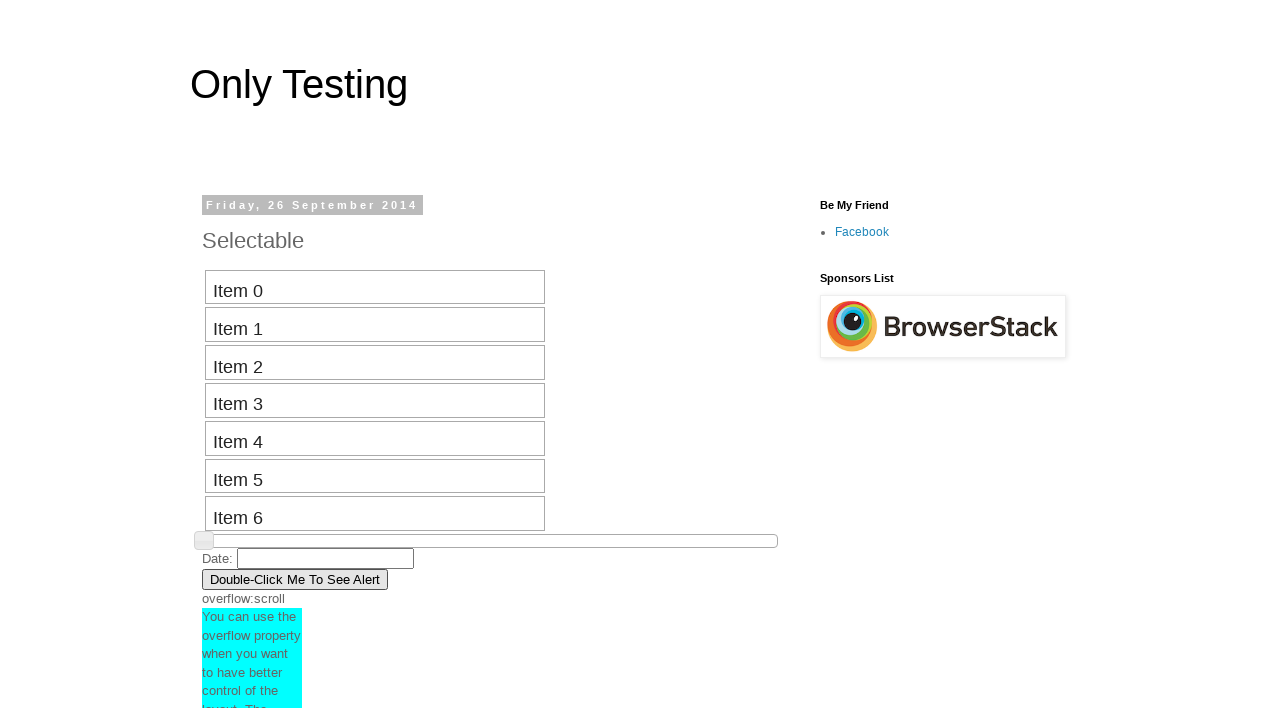

Pressed ArrowDown key (press 1 of 10)
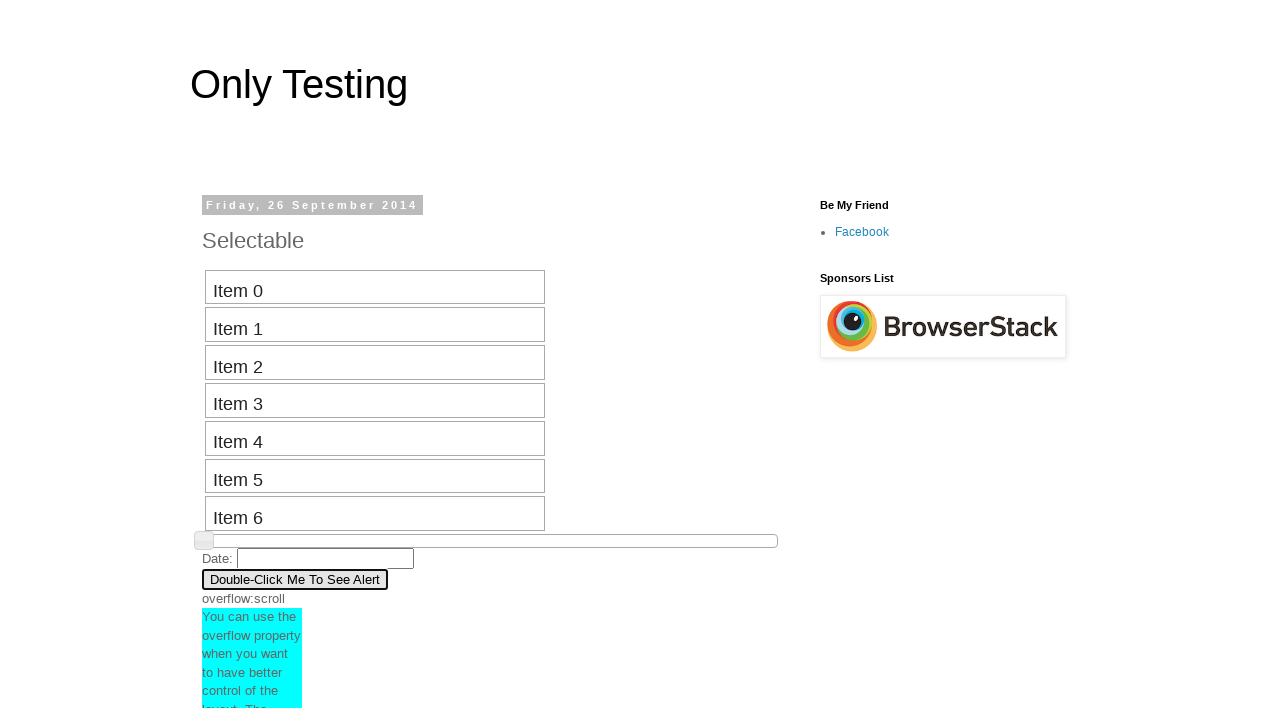

Waited 500ms between key presses
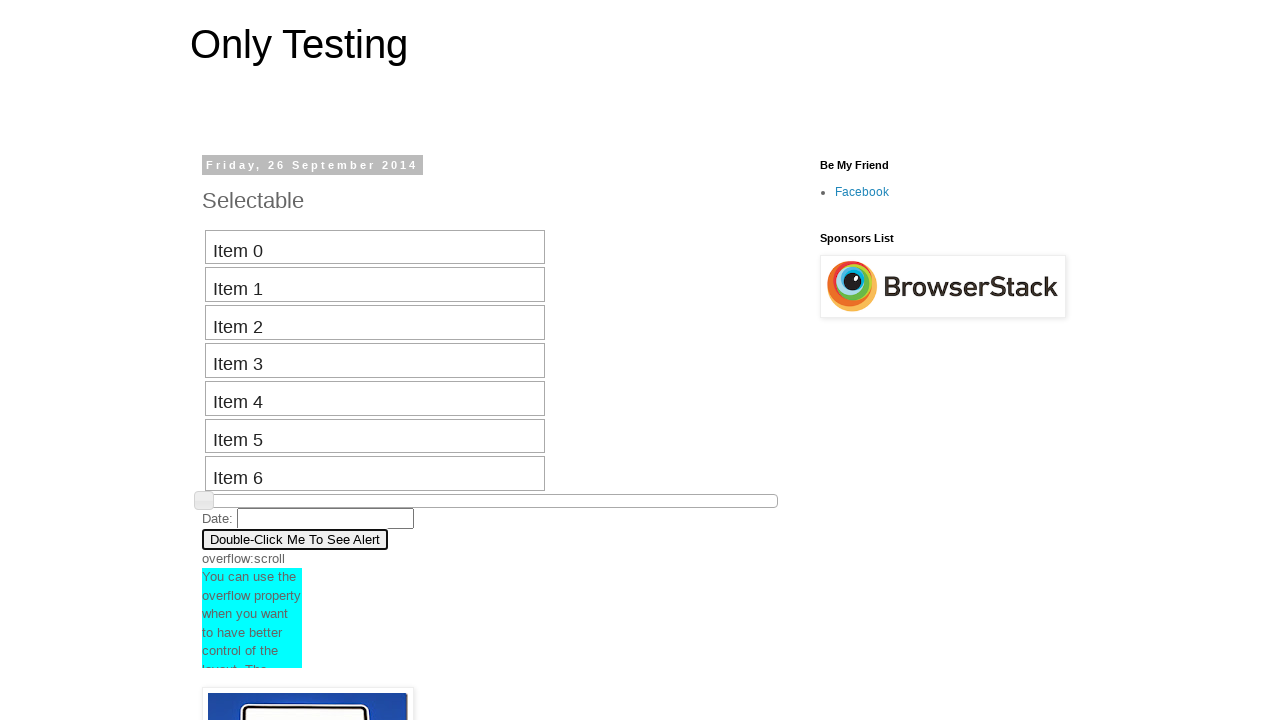

Pressed ArrowDown key (press 2 of 10)
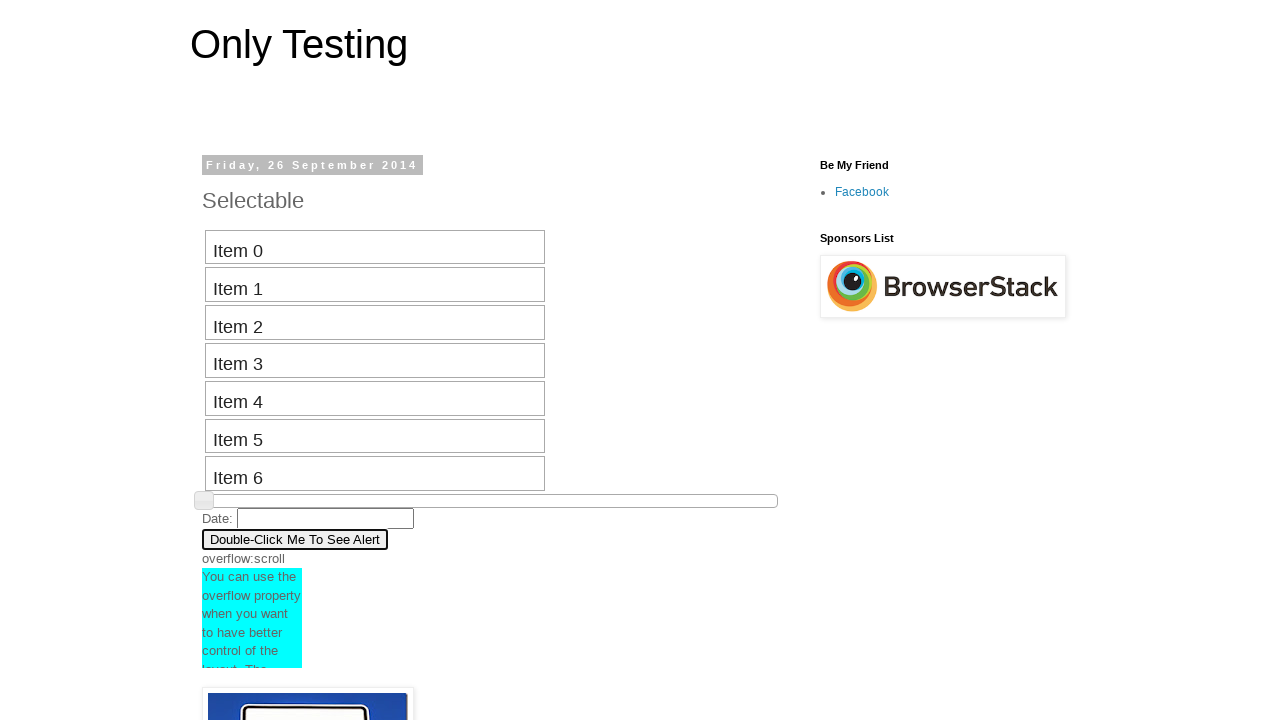

Waited 500ms between key presses
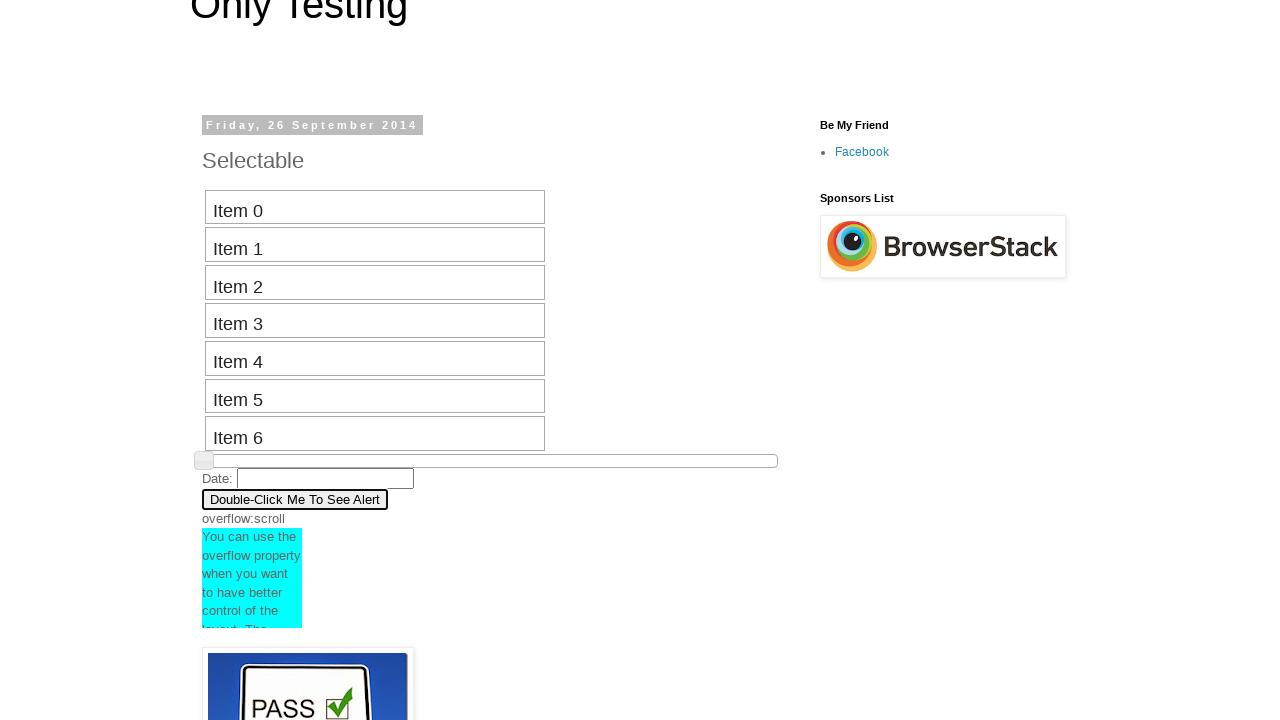

Pressed ArrowDown key (press 3 of 10)
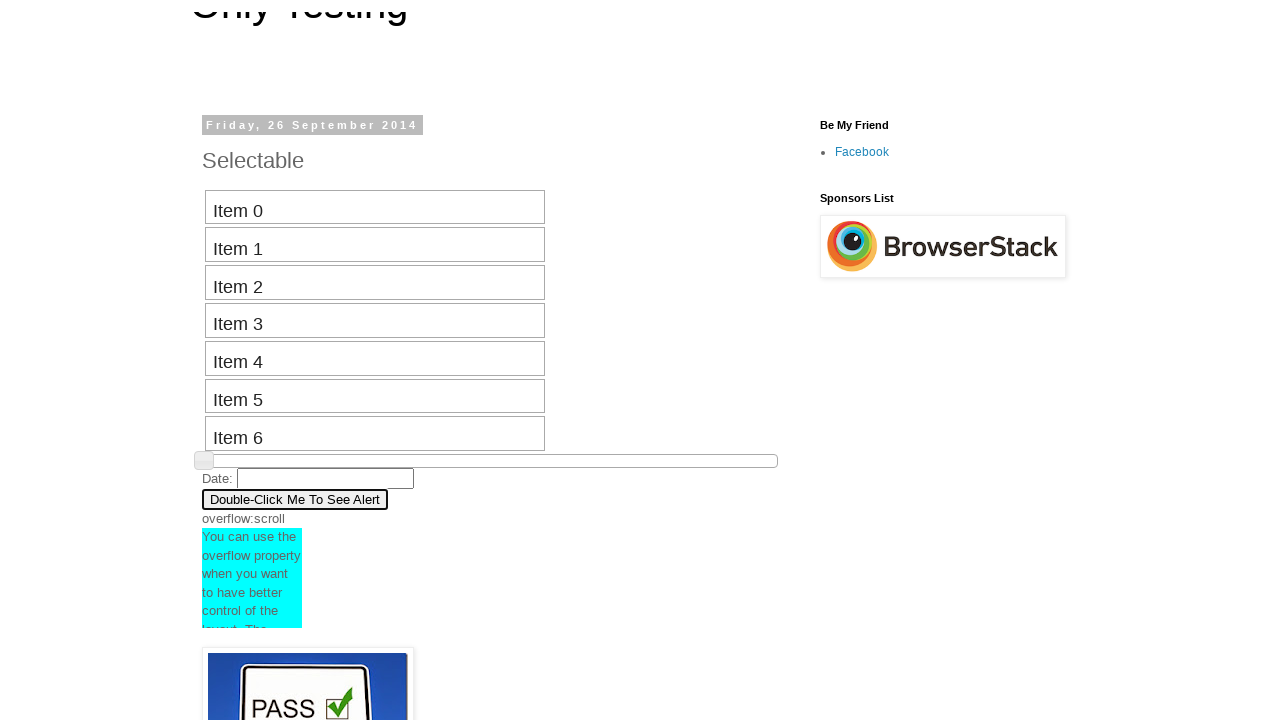

Waited 500ms between key presses
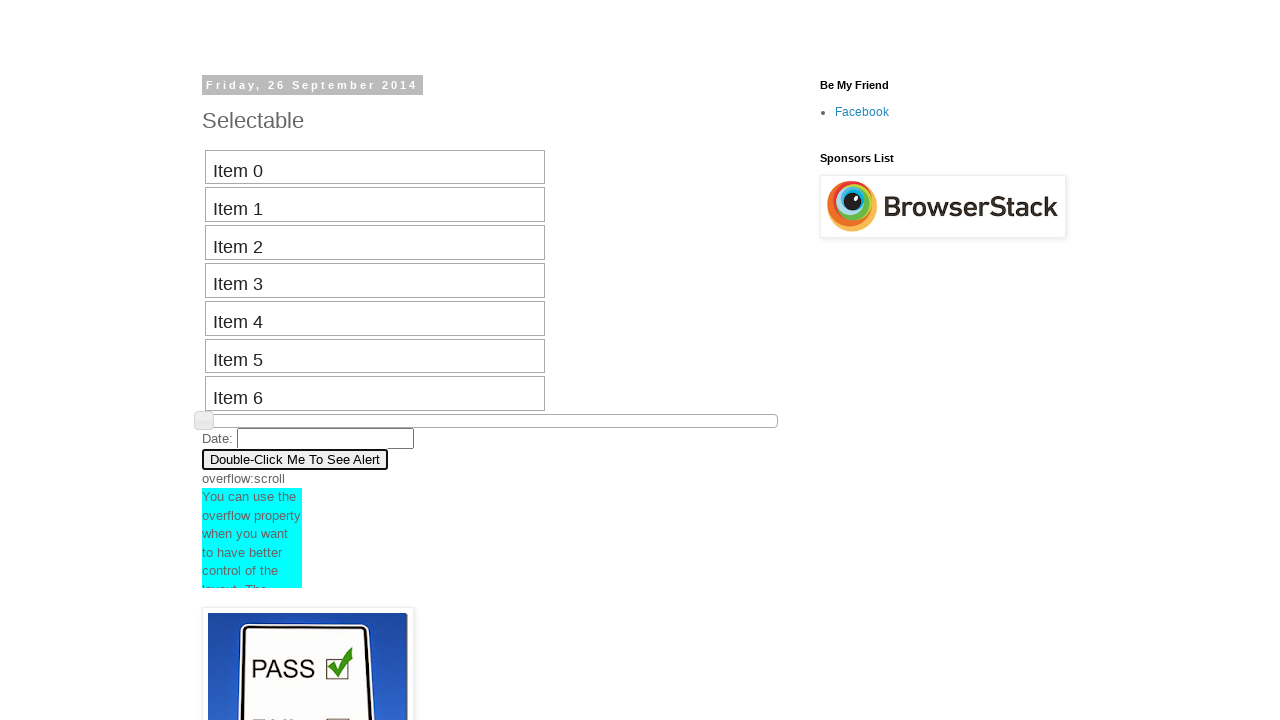

Pressed ArrowDown key (press 4 of 10)
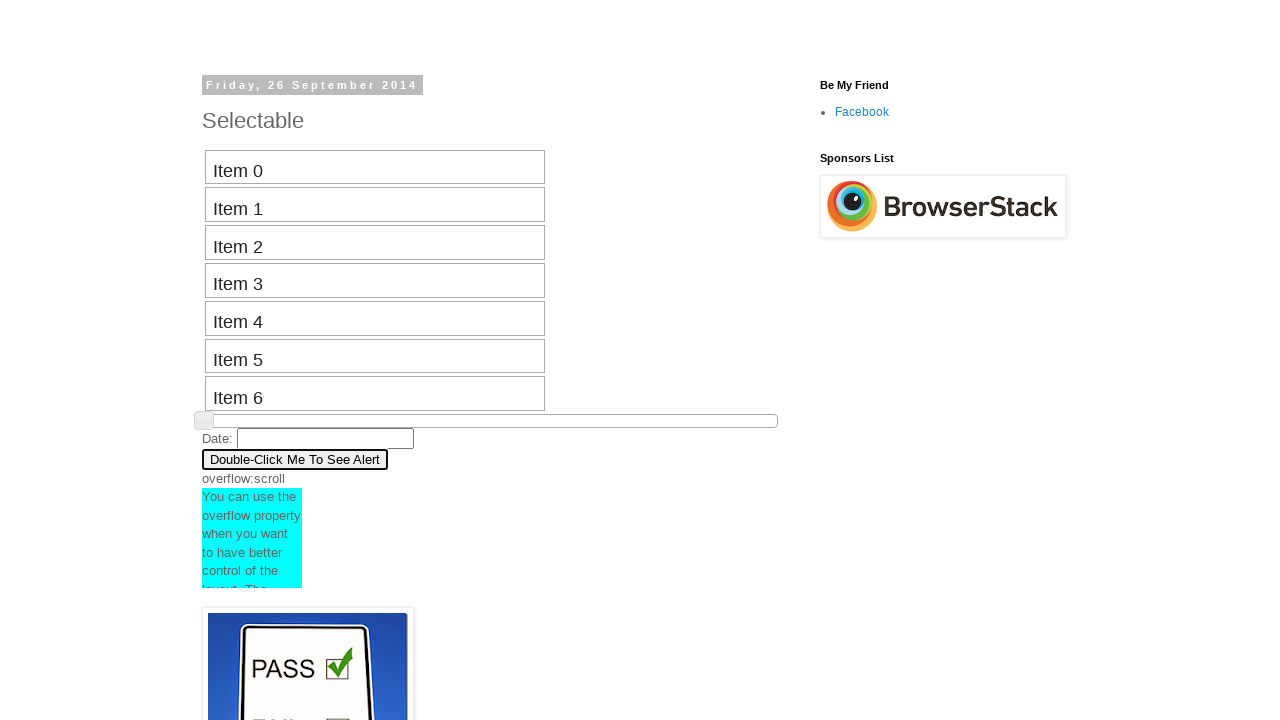

Waited 500ms between key presses
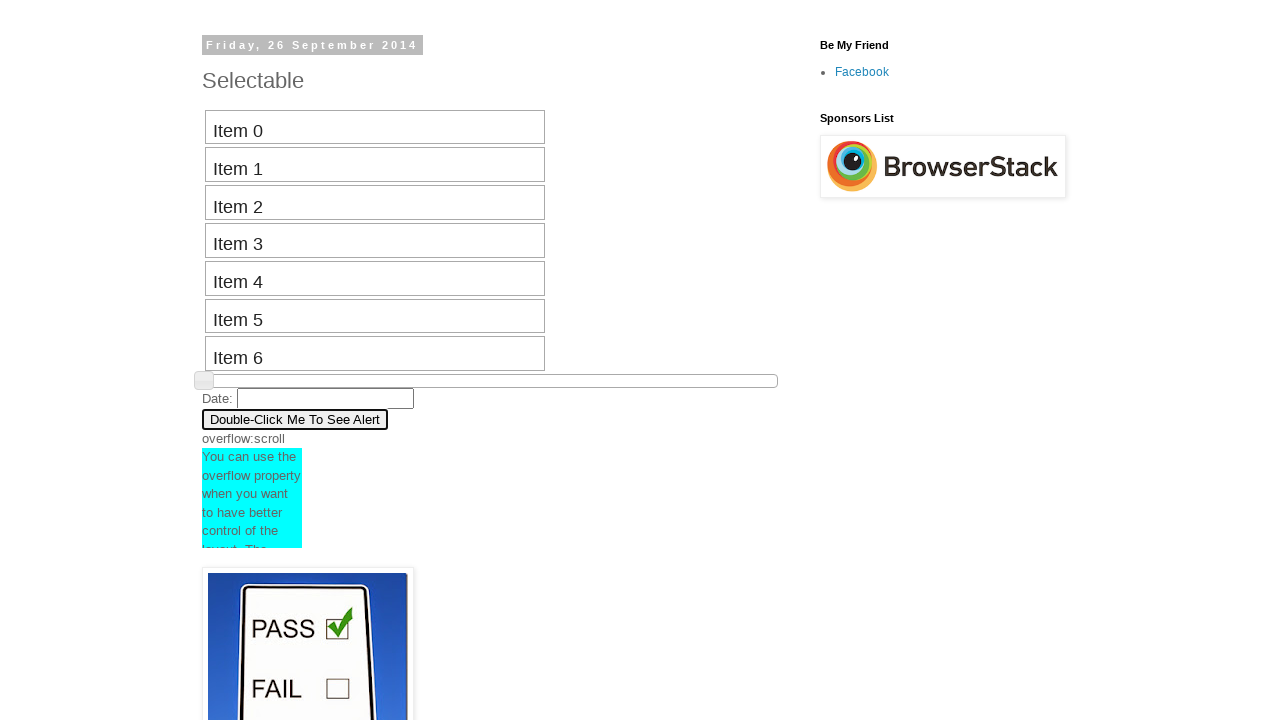

Pressed ArrowDown key (press 5 of 10)
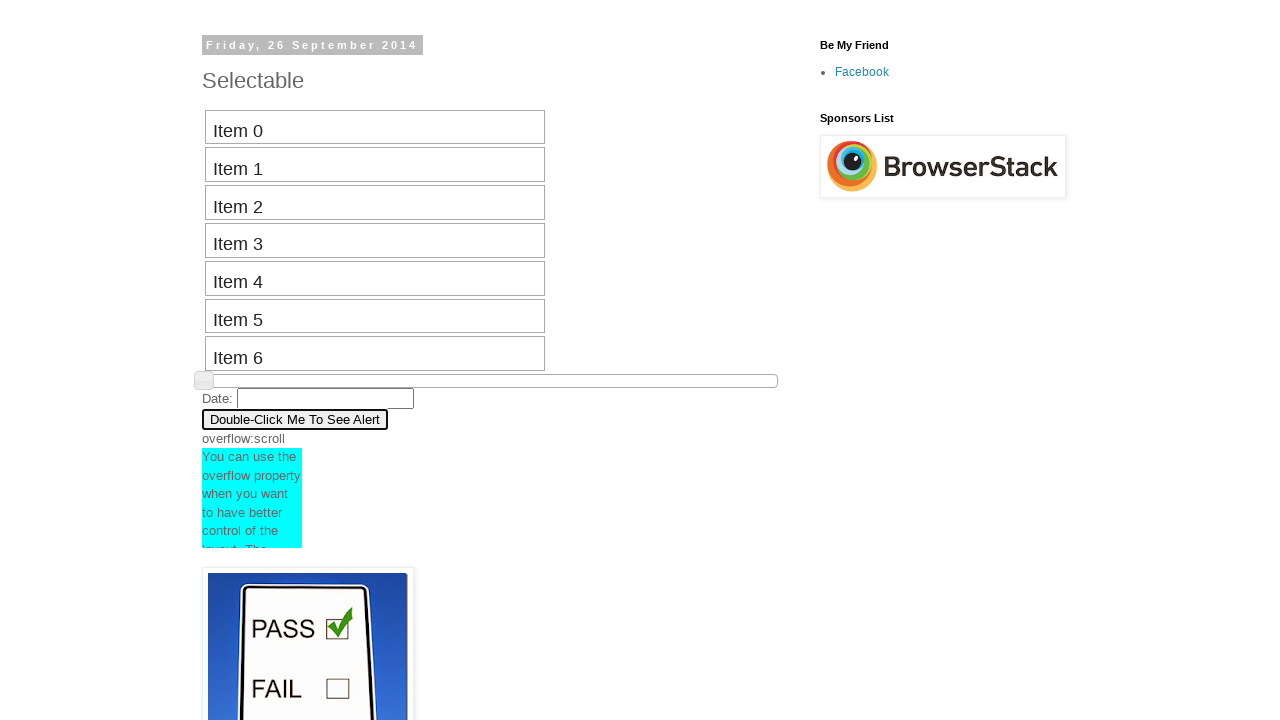

Waited 500ms between key presses
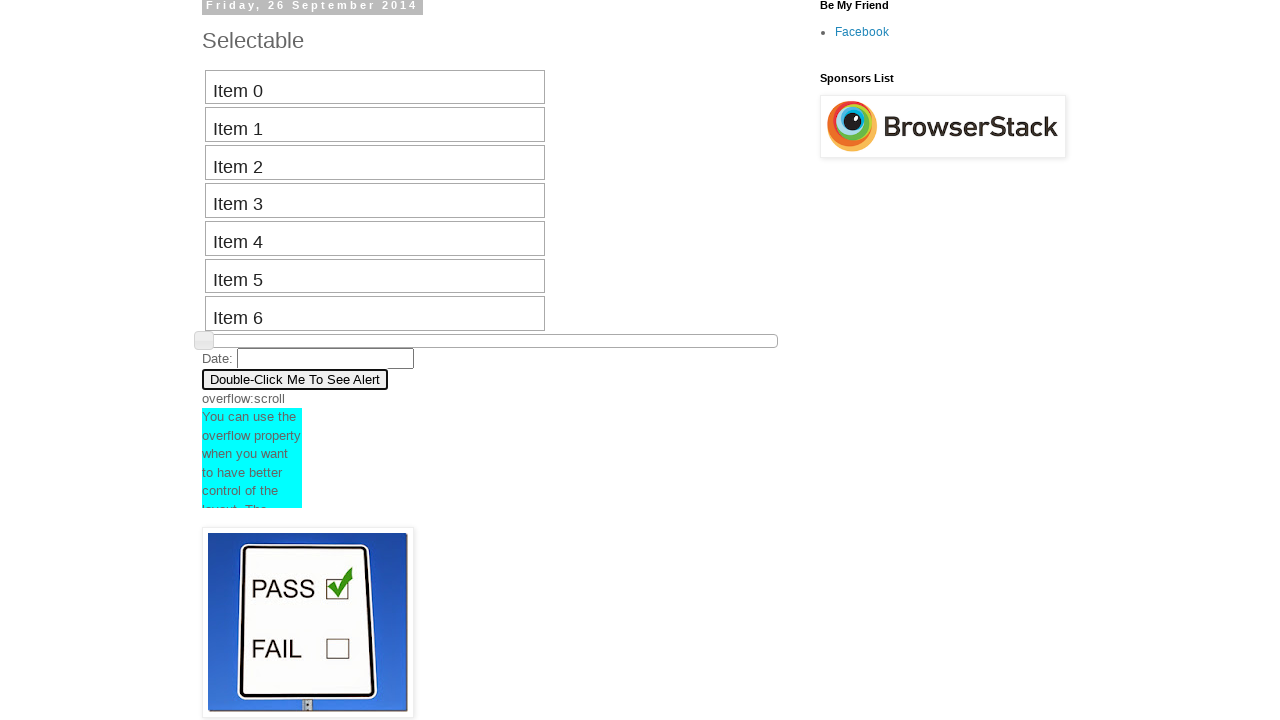

Pressed ArrowDown key (press 6 of 10)
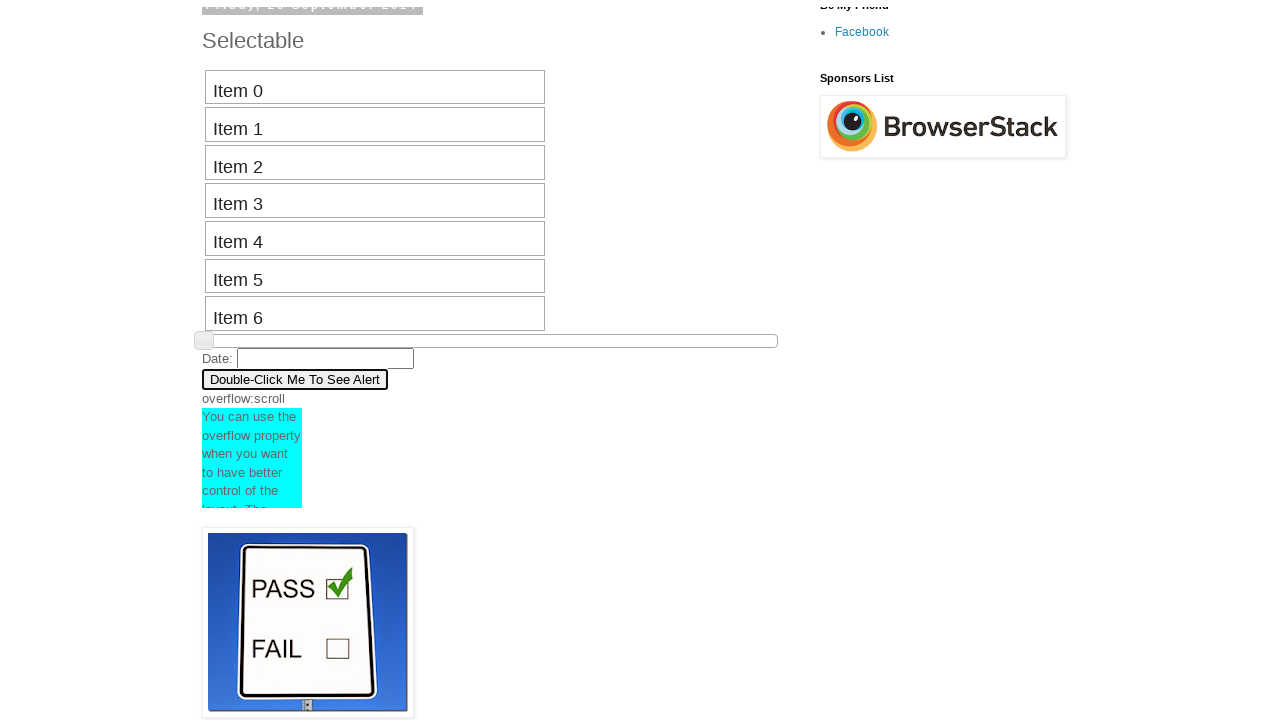

Waited 500ms between key presses
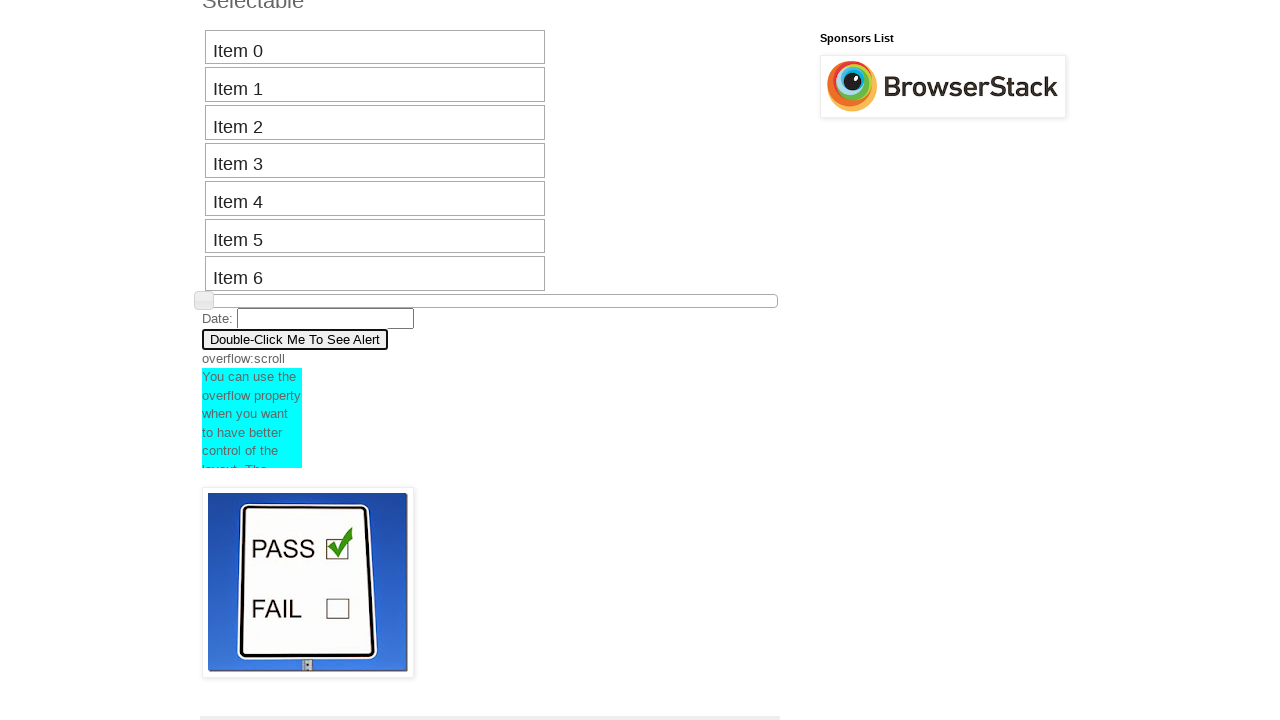

Pressed ArrowDown key (press 7 of 10)
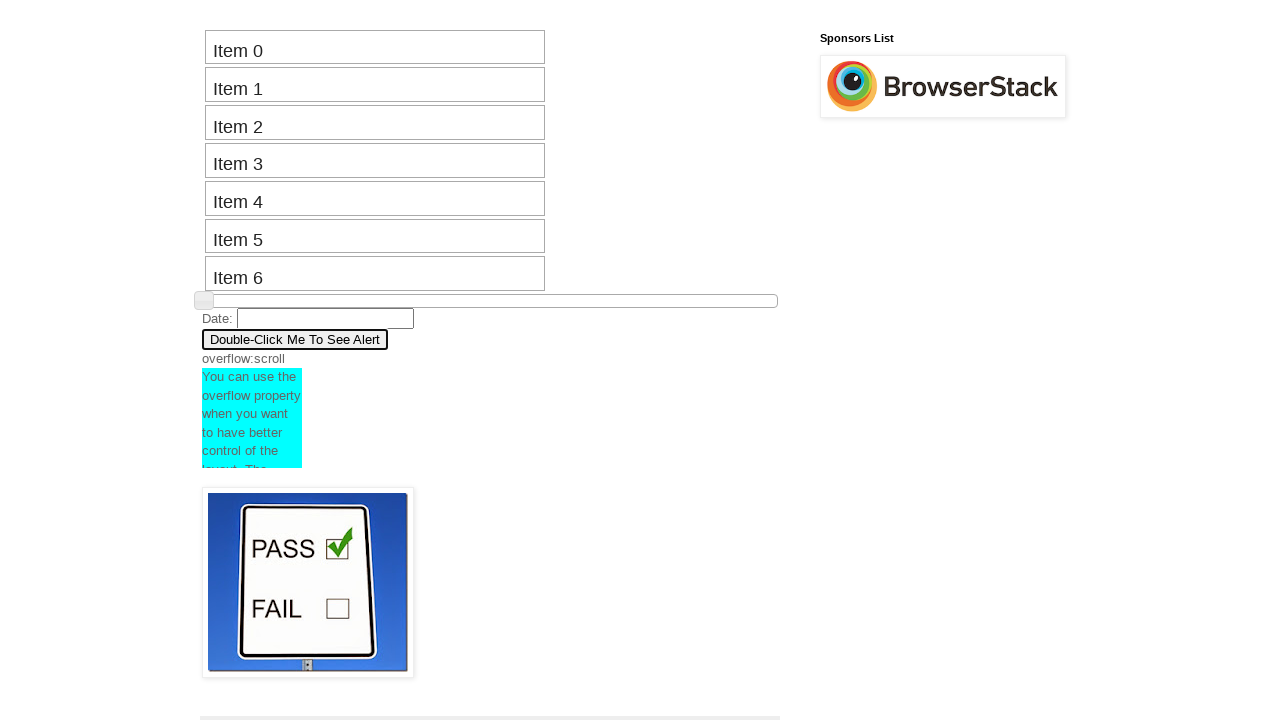

Waited 500ms between key presses
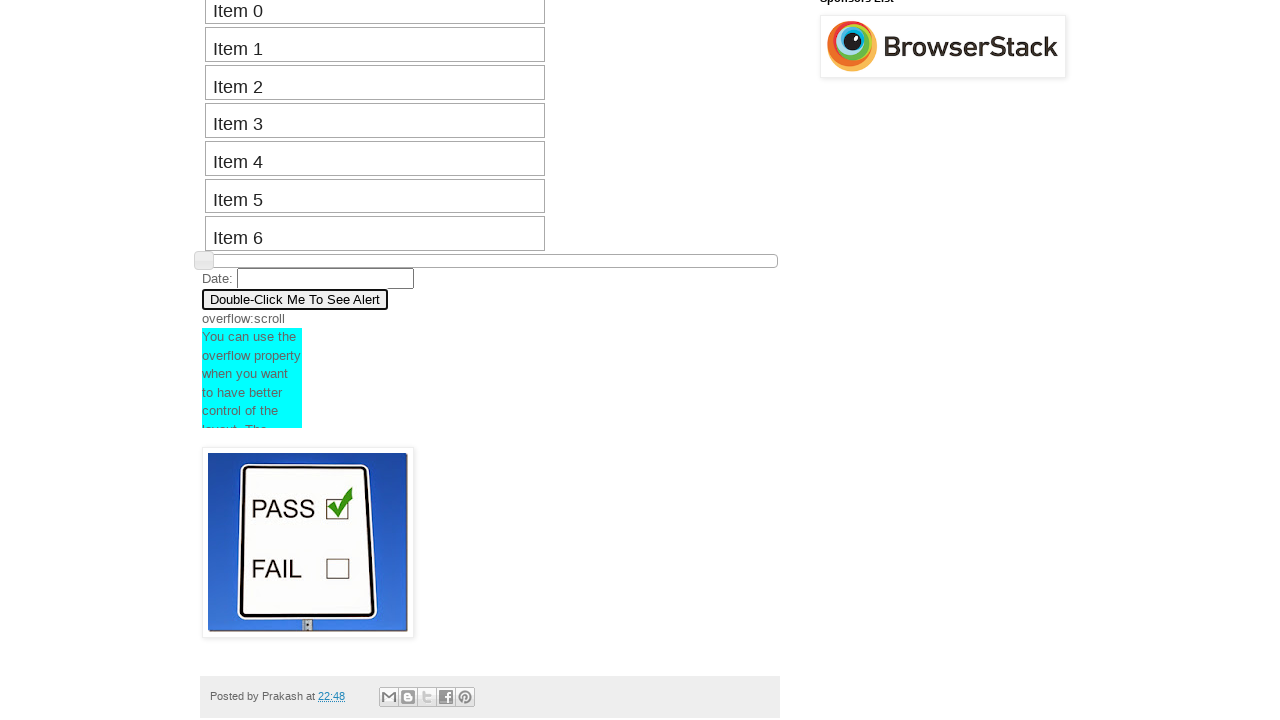

Pressed ArrowDown key (press 8 of 10)
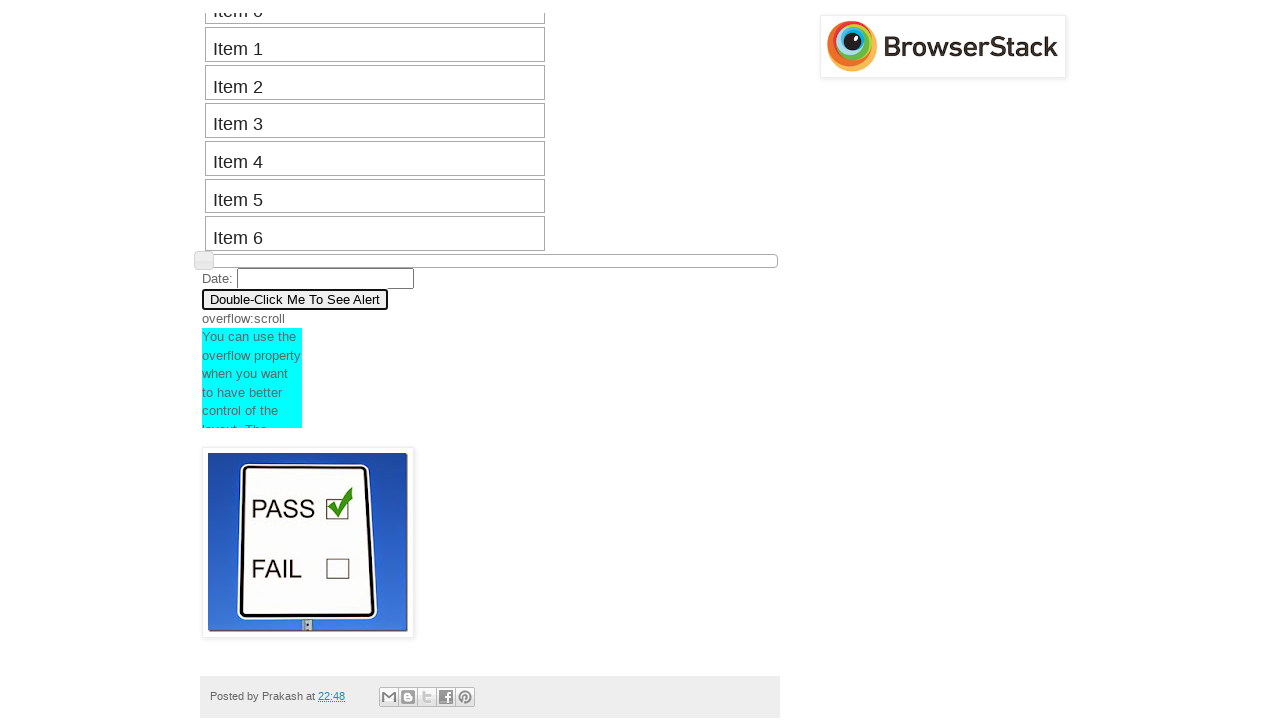

Waited 500ms between key presses
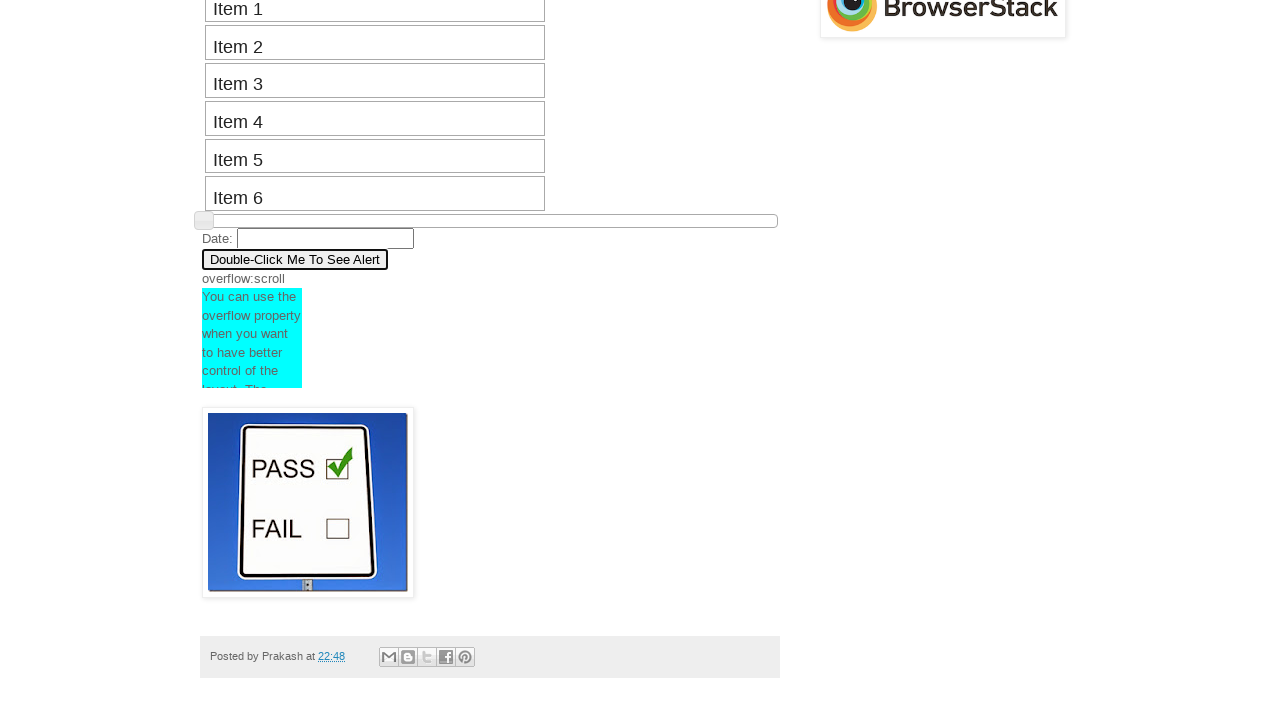

Pressed ArrowDown key (press 9 of 10)
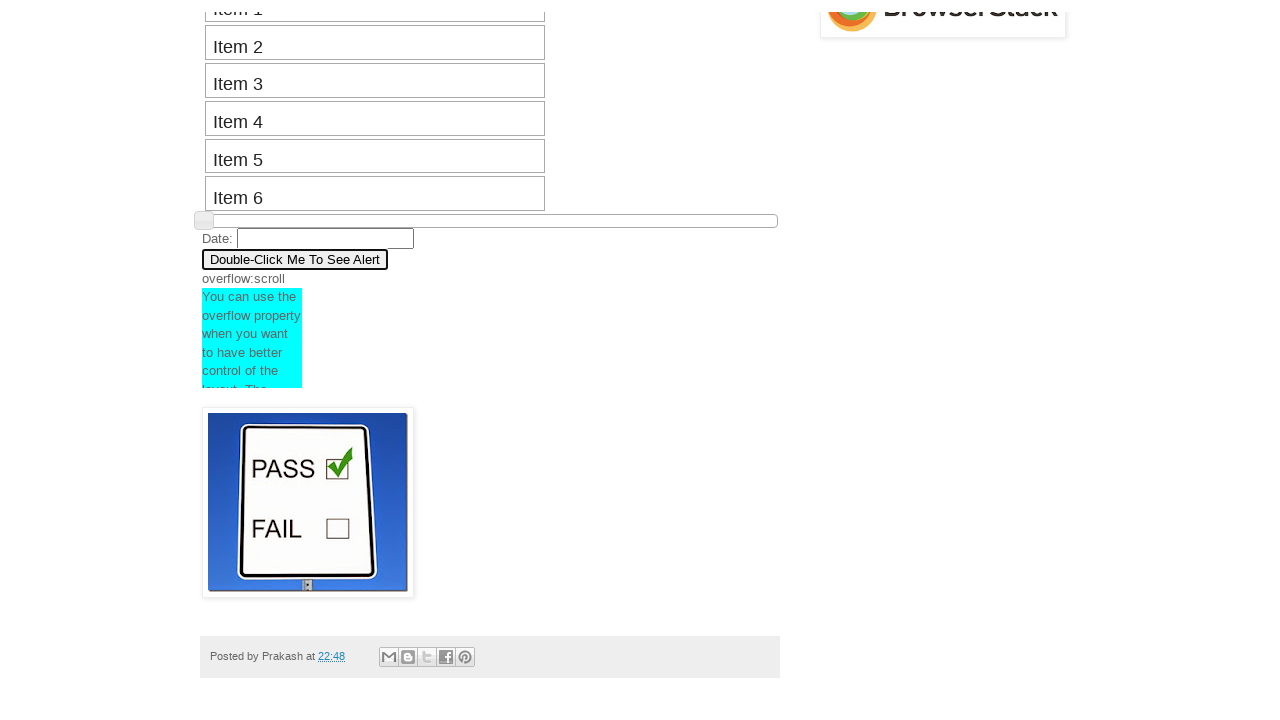

Waited 500ms between key presses
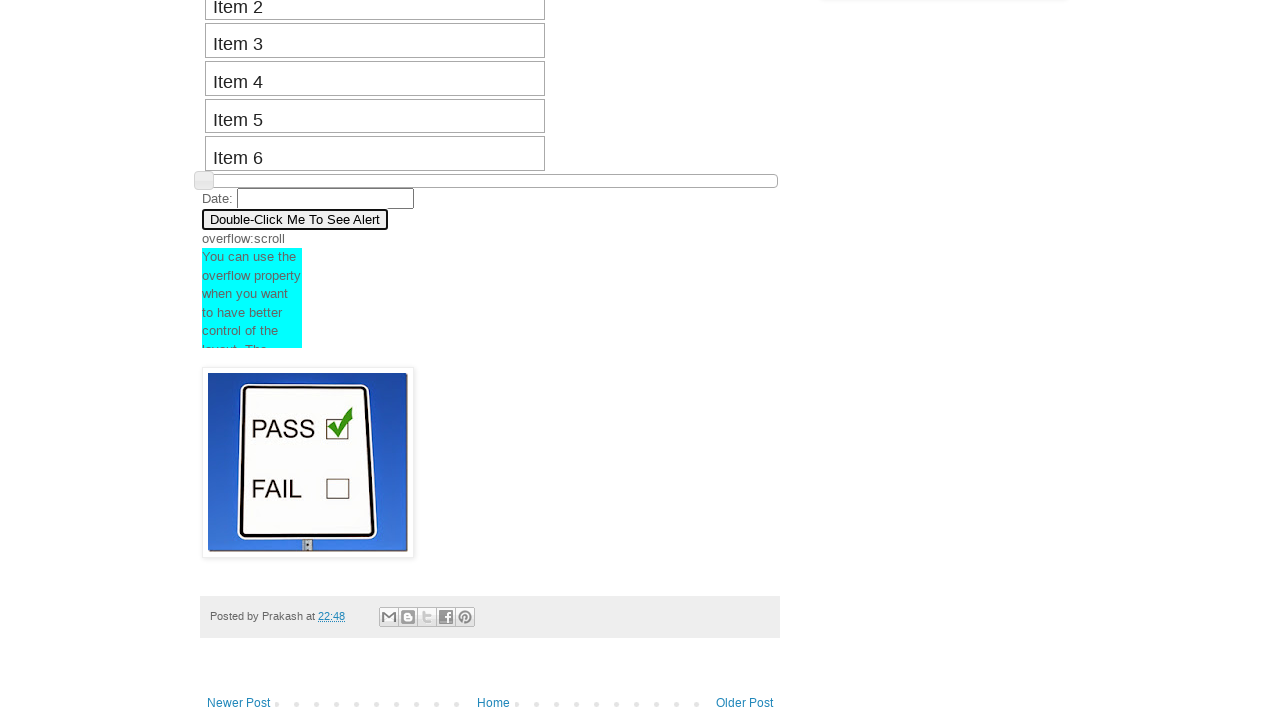

Pressed ArrowDown key (press 10 of 10)
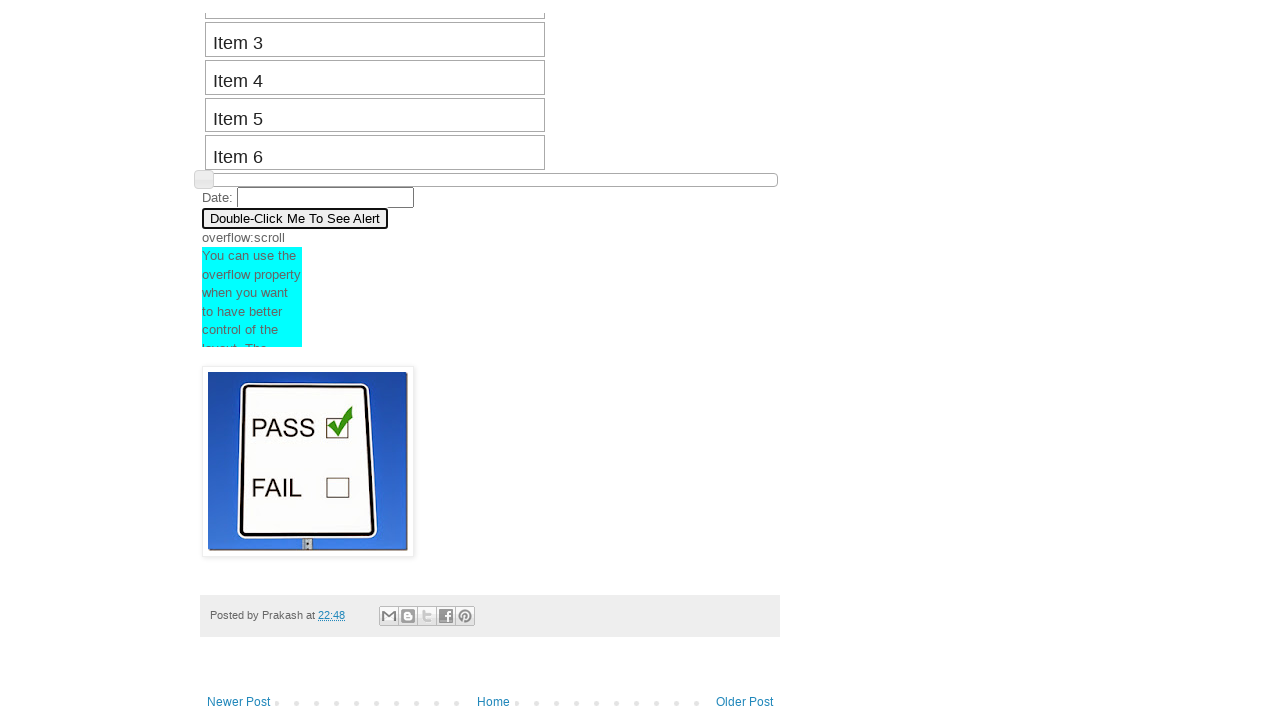

Waited 500ms between key presses
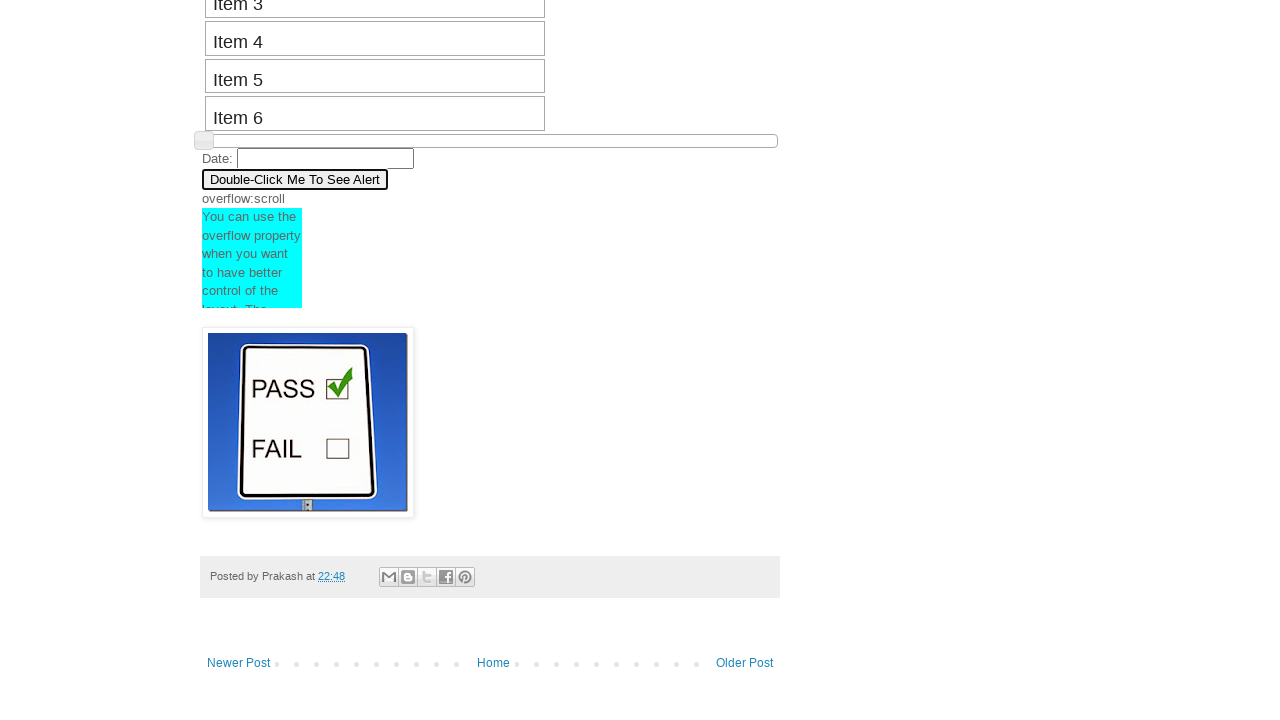

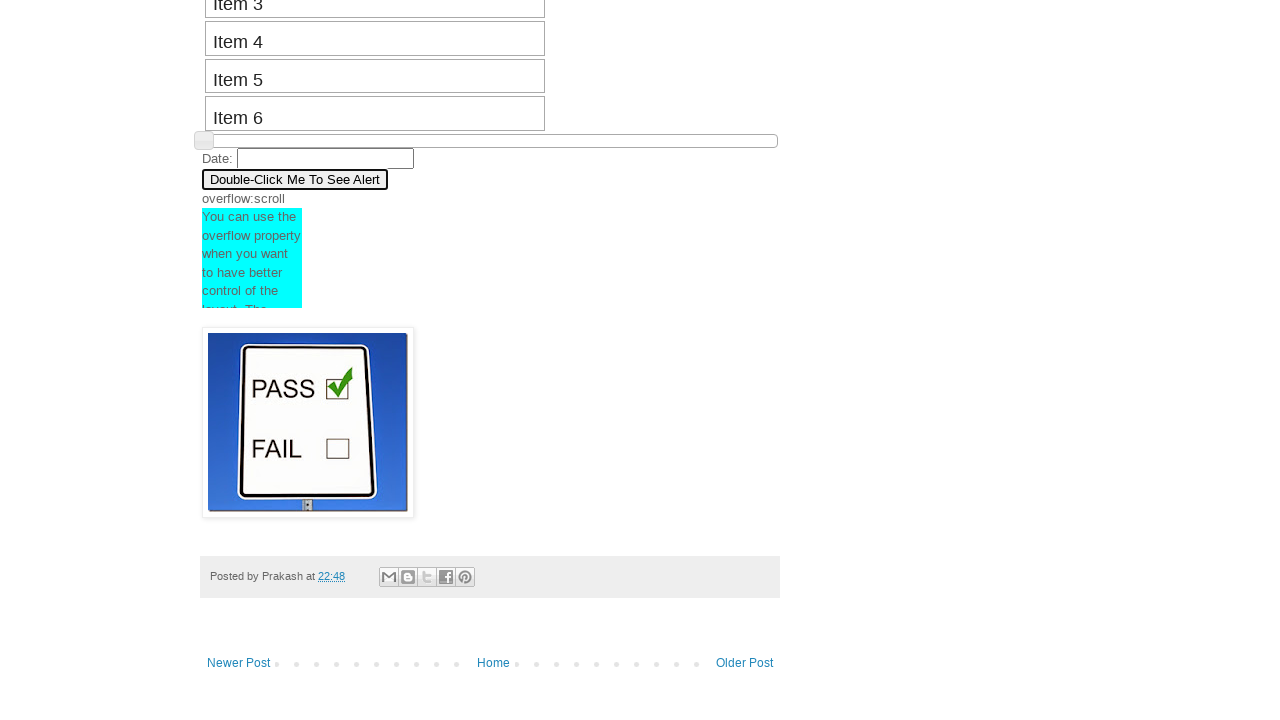